Tests that the navigation menu contains working links for key sections like Grammar, Vocabulary, Reading, Blog, About, and Contact

Starting URL: https://www.stellarspeak.online

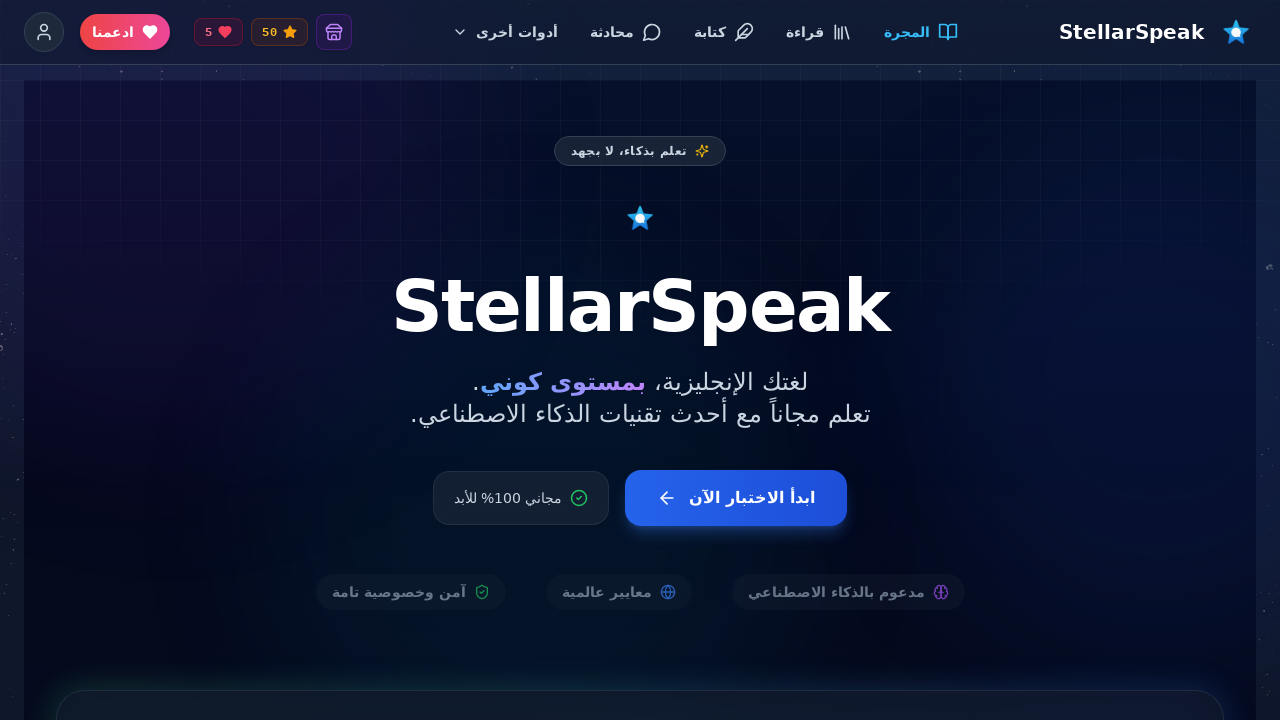

Navigated to https://www.stellarspeak.online
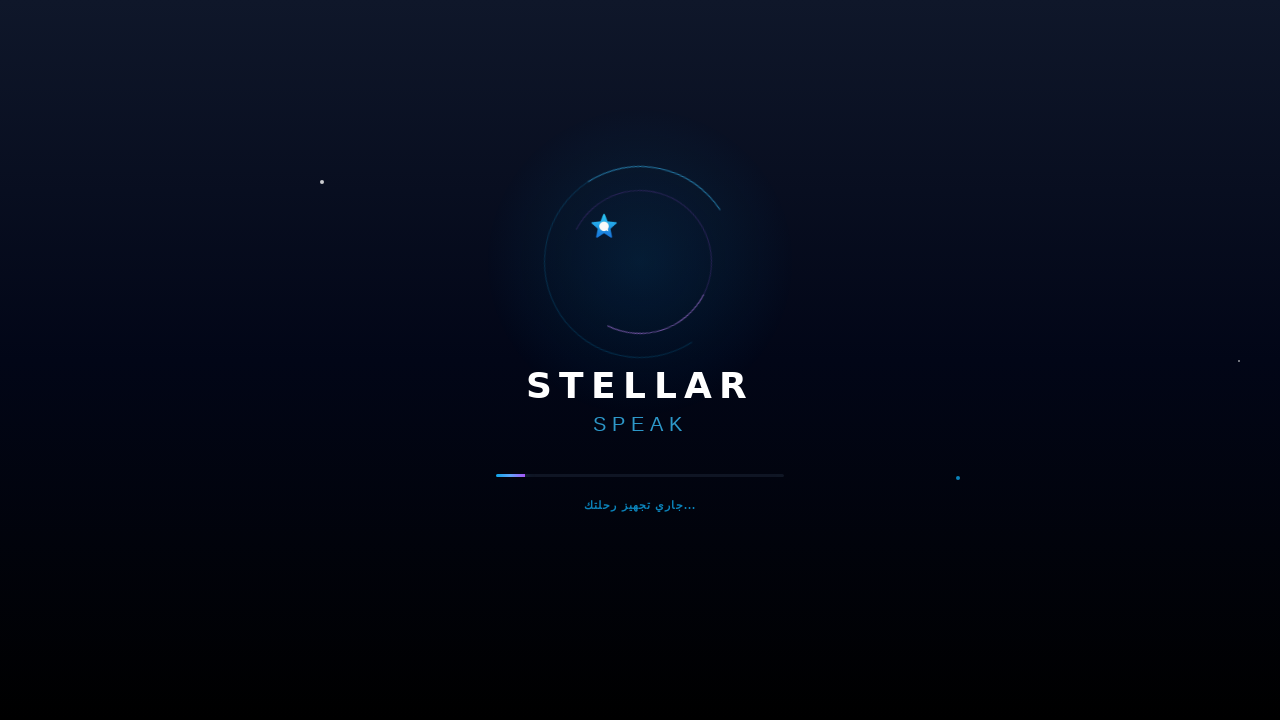

Located navigation menu link: القواعد
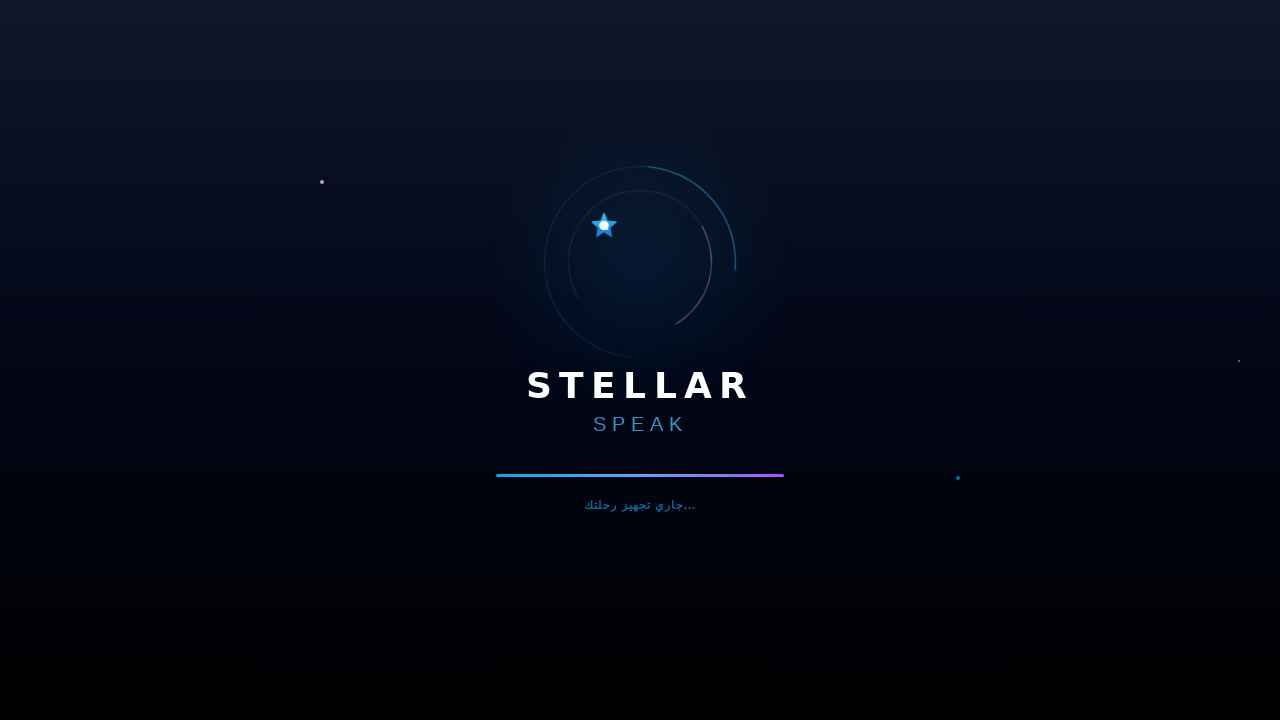

Menu link 'القواعد' is not visible
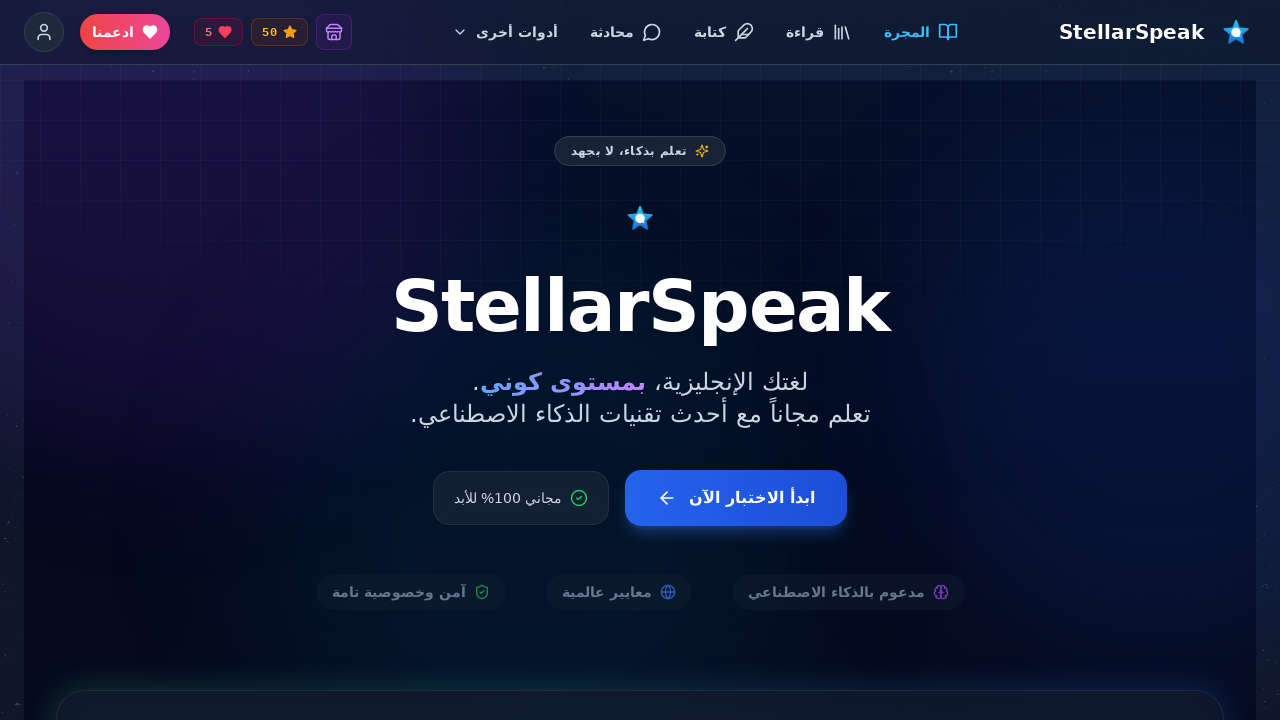

Located navigation menu link: المفردات
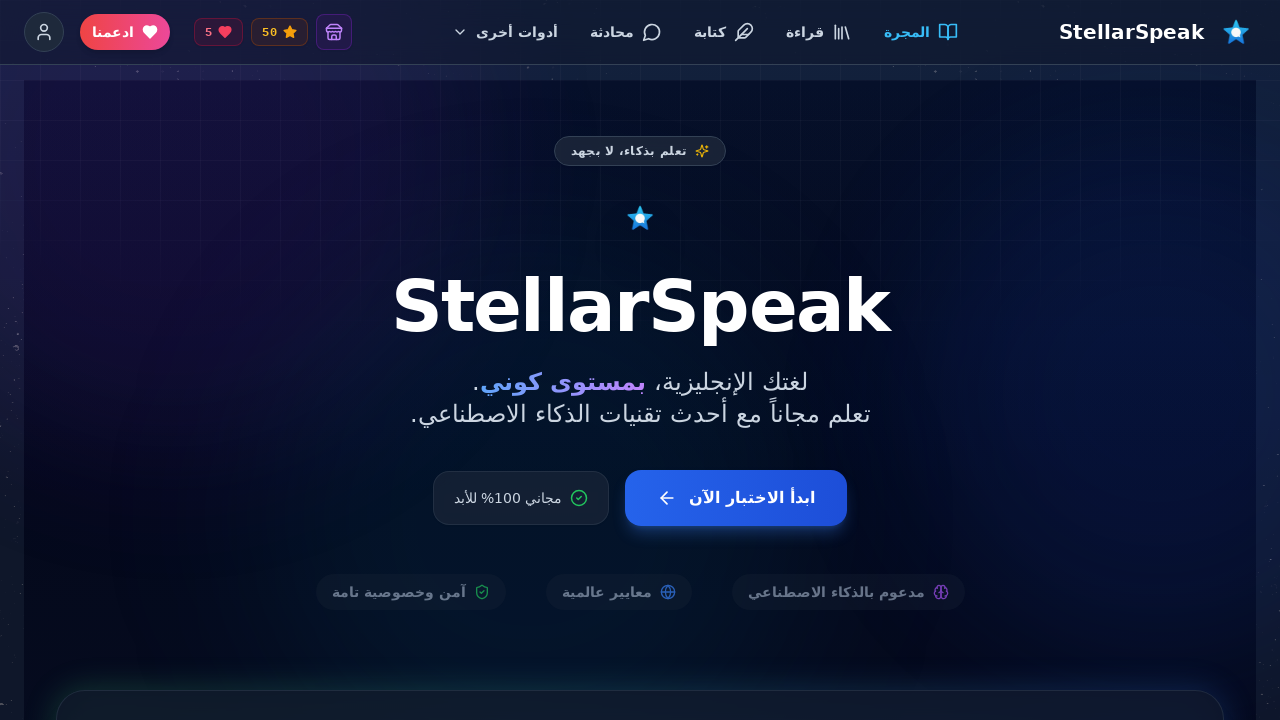

Menu link 'المفردات' is not visible
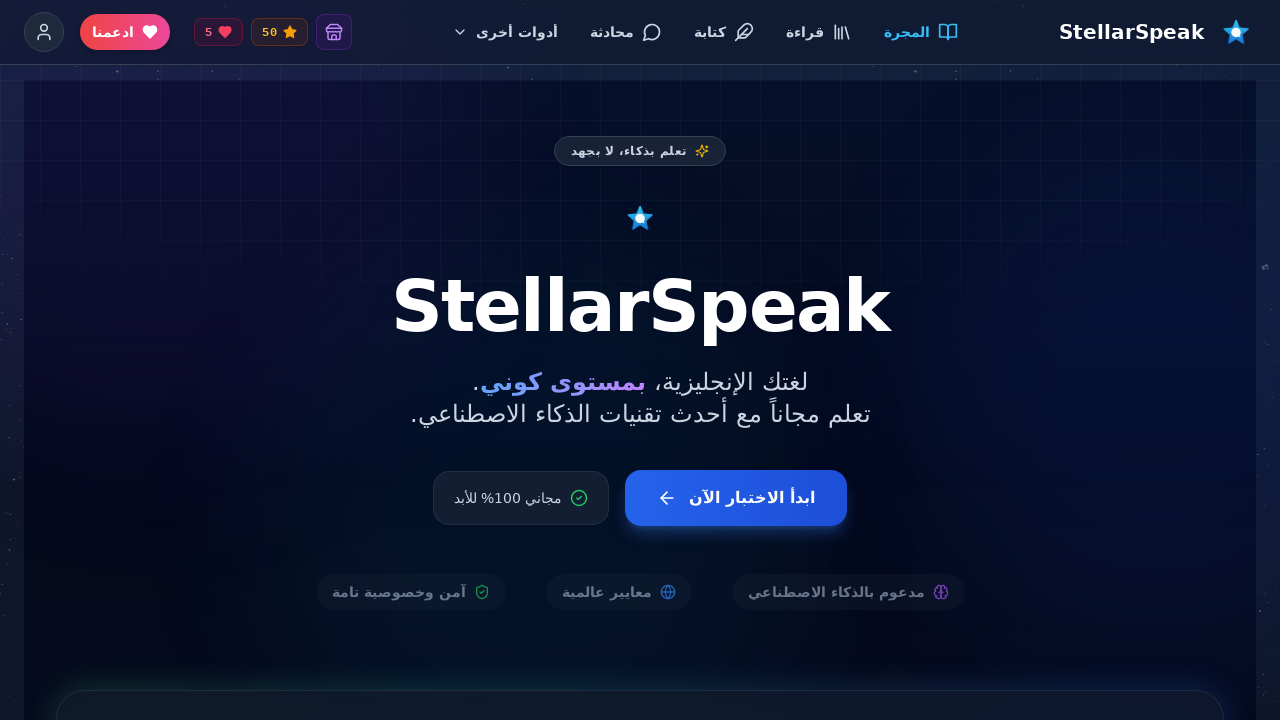

Located navigation menu link: القراءة
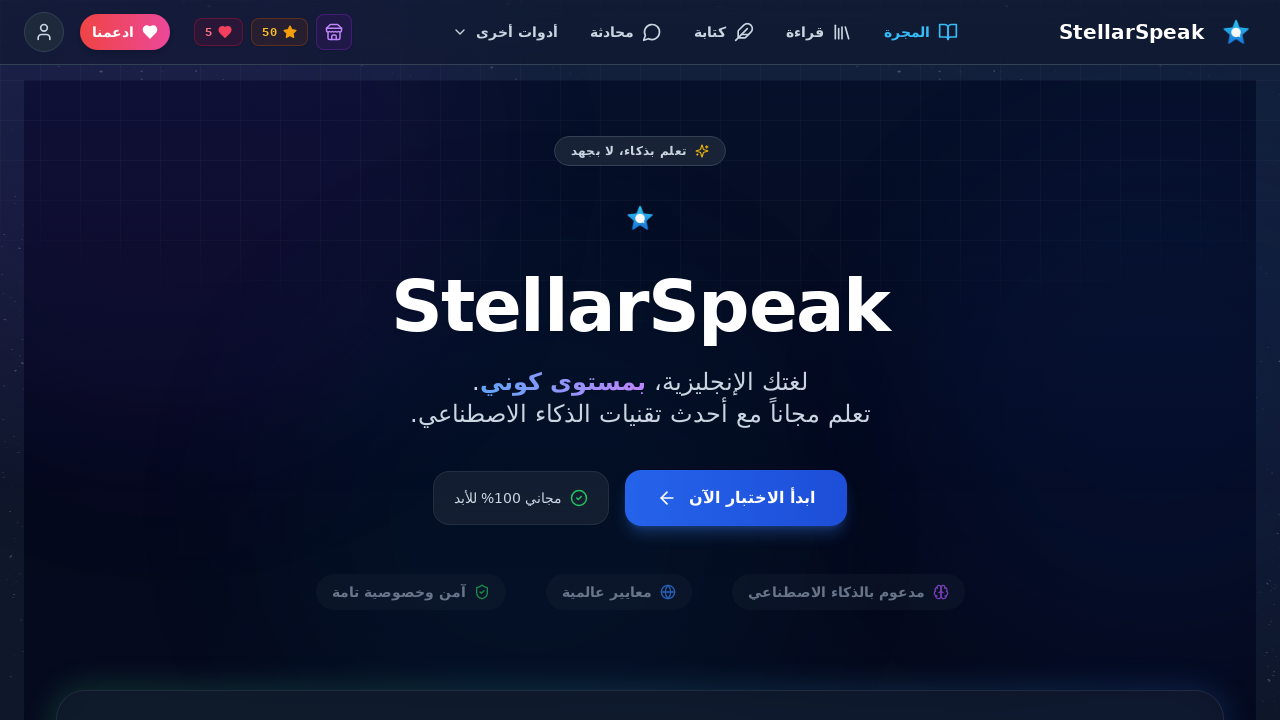

Menu link 'القراءة' is not visible
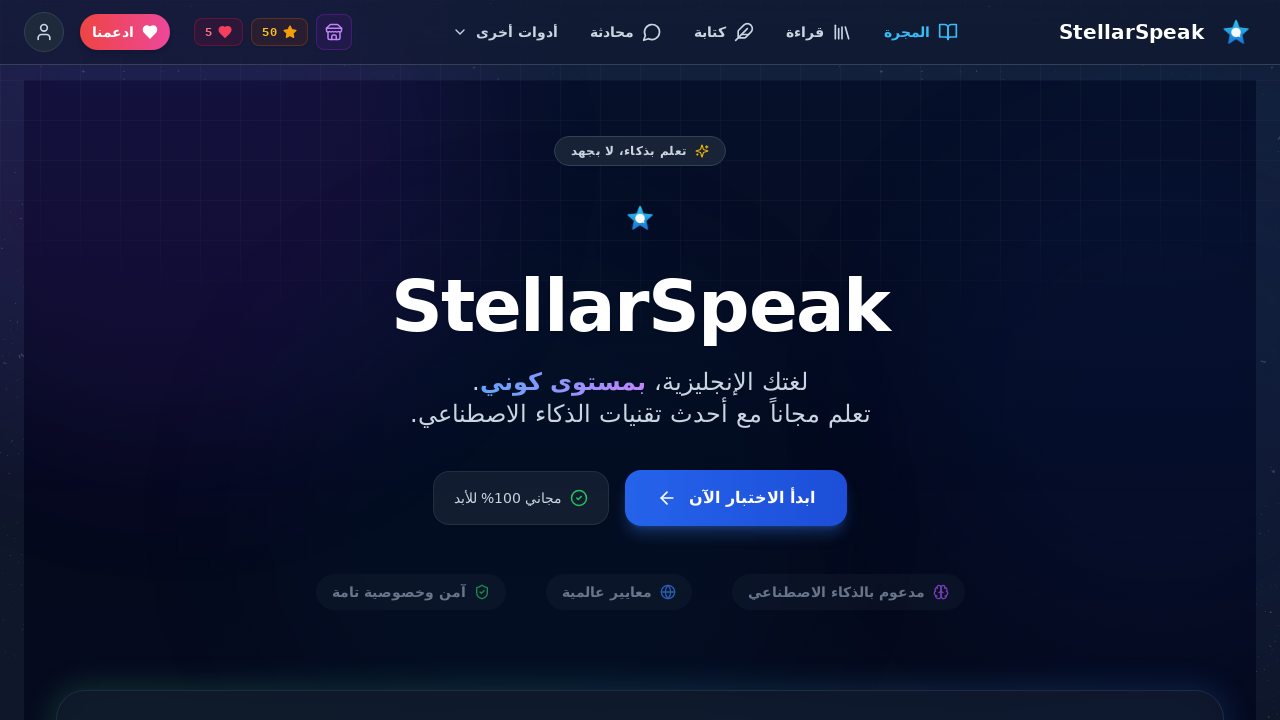

Located navigation menu link: المدونة
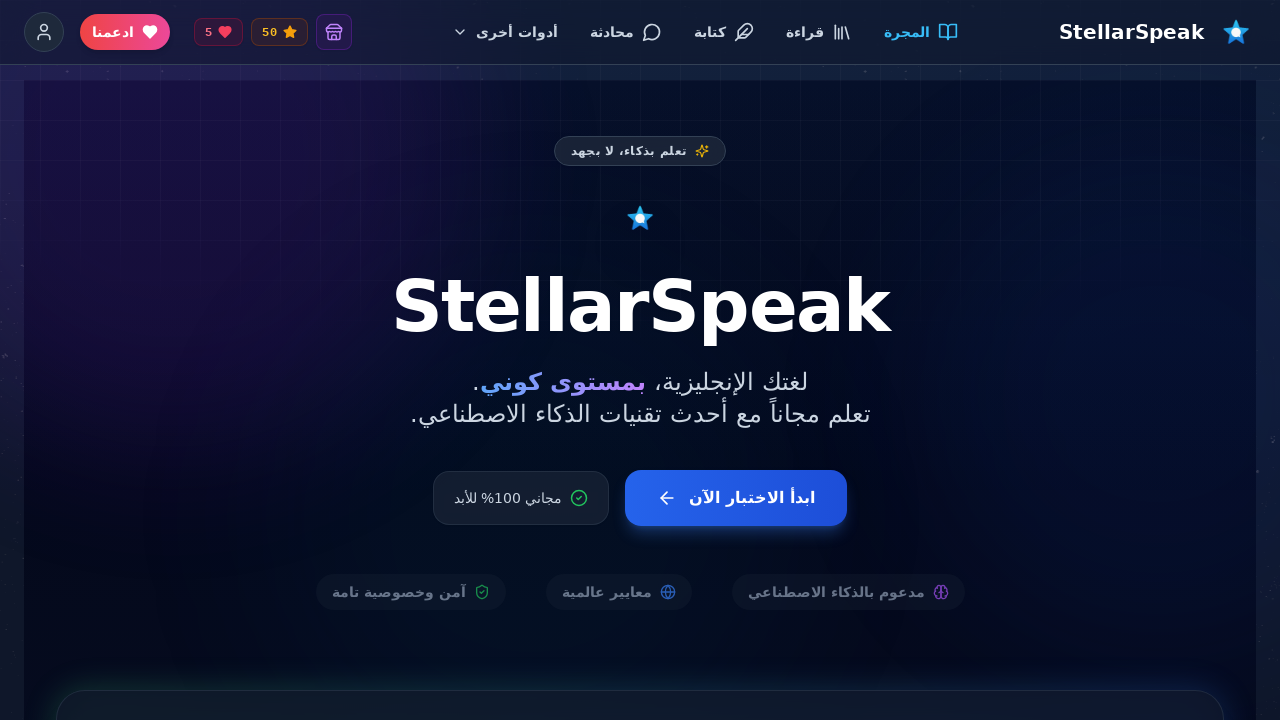

Verified menu link 'المدونة' is visible
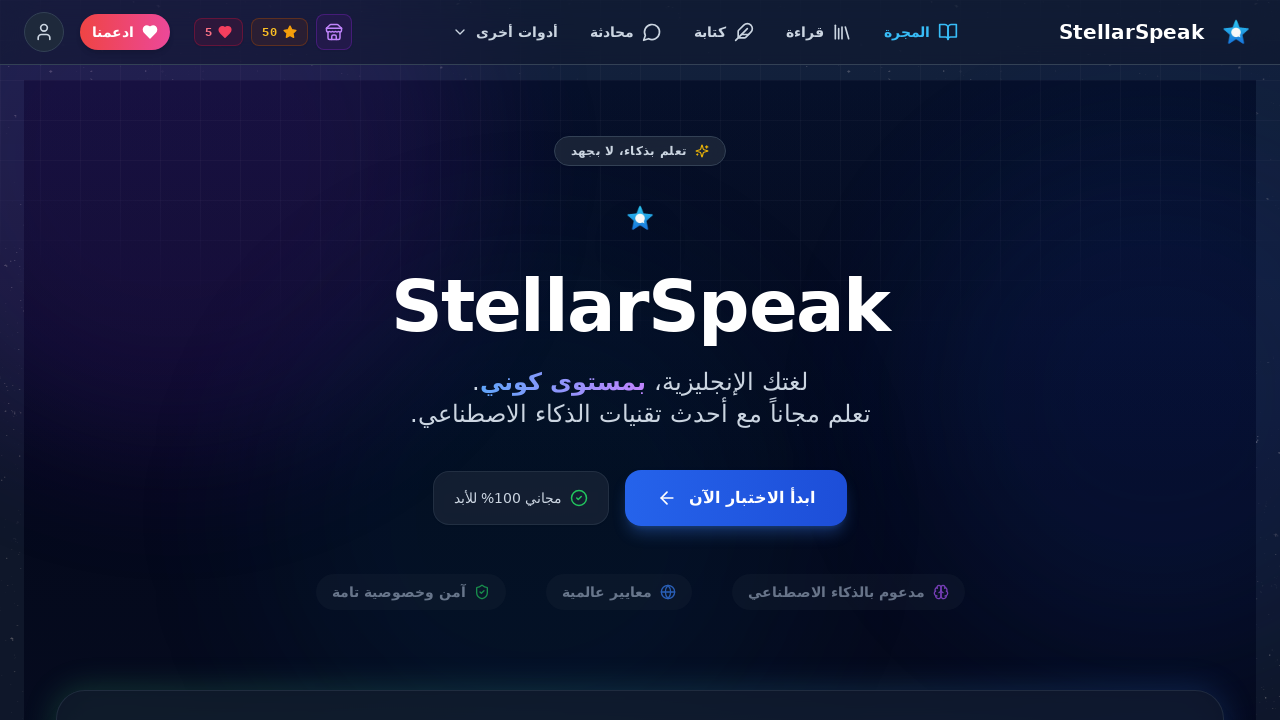

Located navigation menu link: من نحن
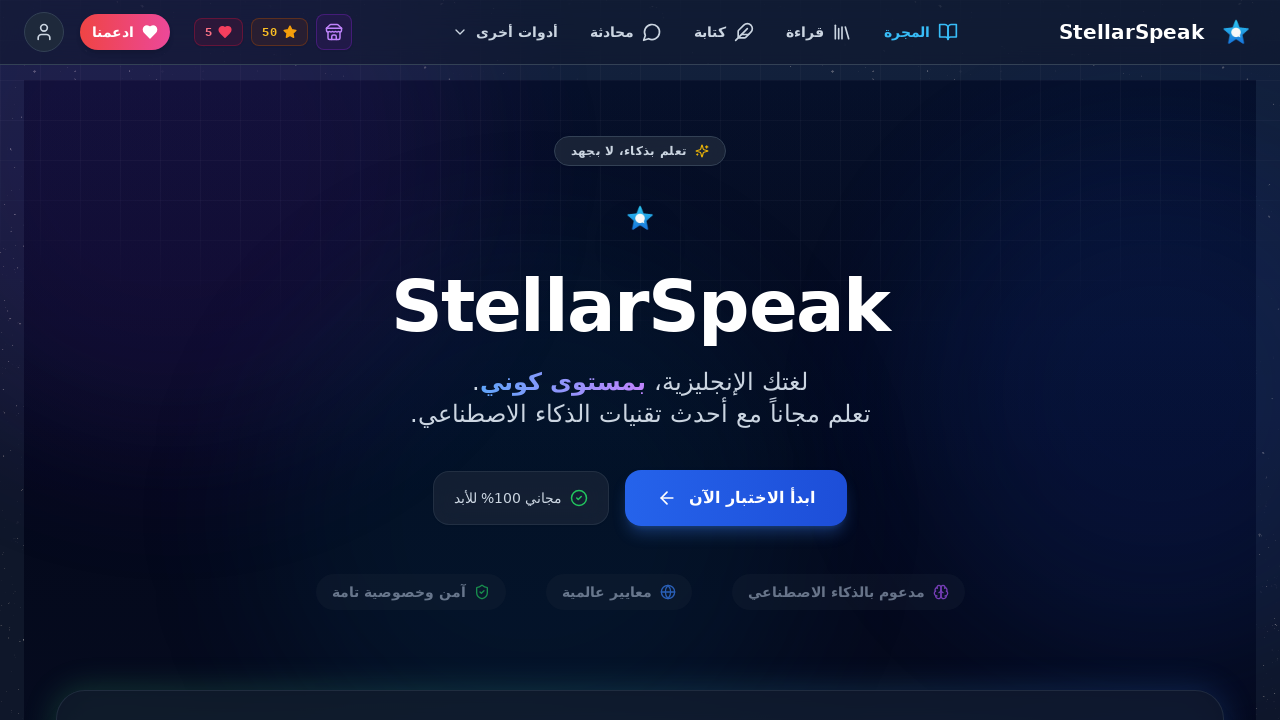

Verified menu link 'من نحن' is visible
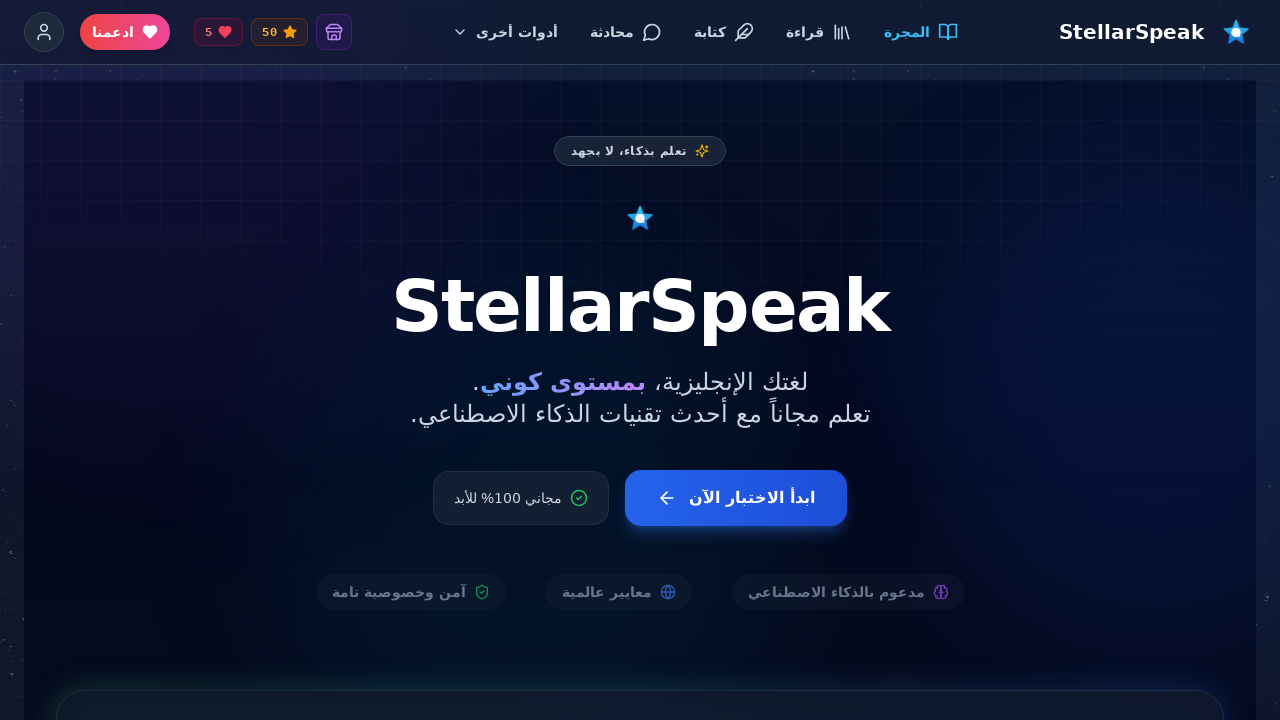

Located navigation menu link: تواصل
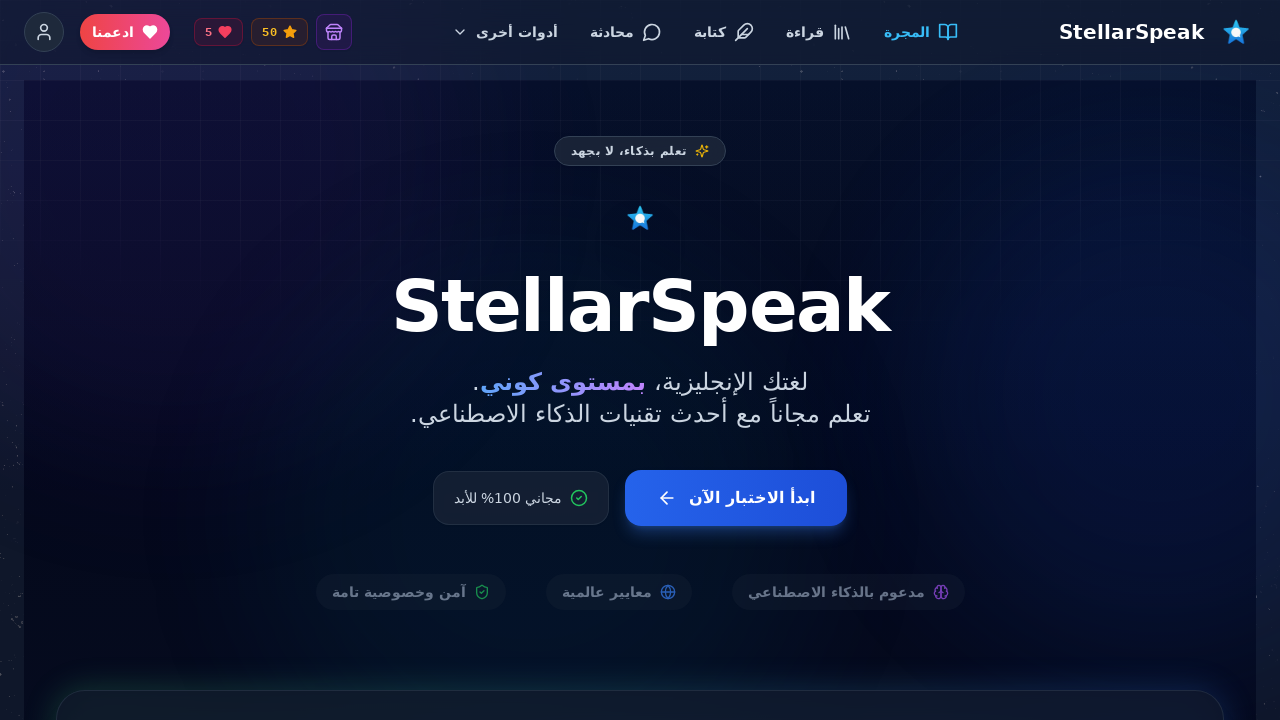

Menu link 'تواصل' is not visible
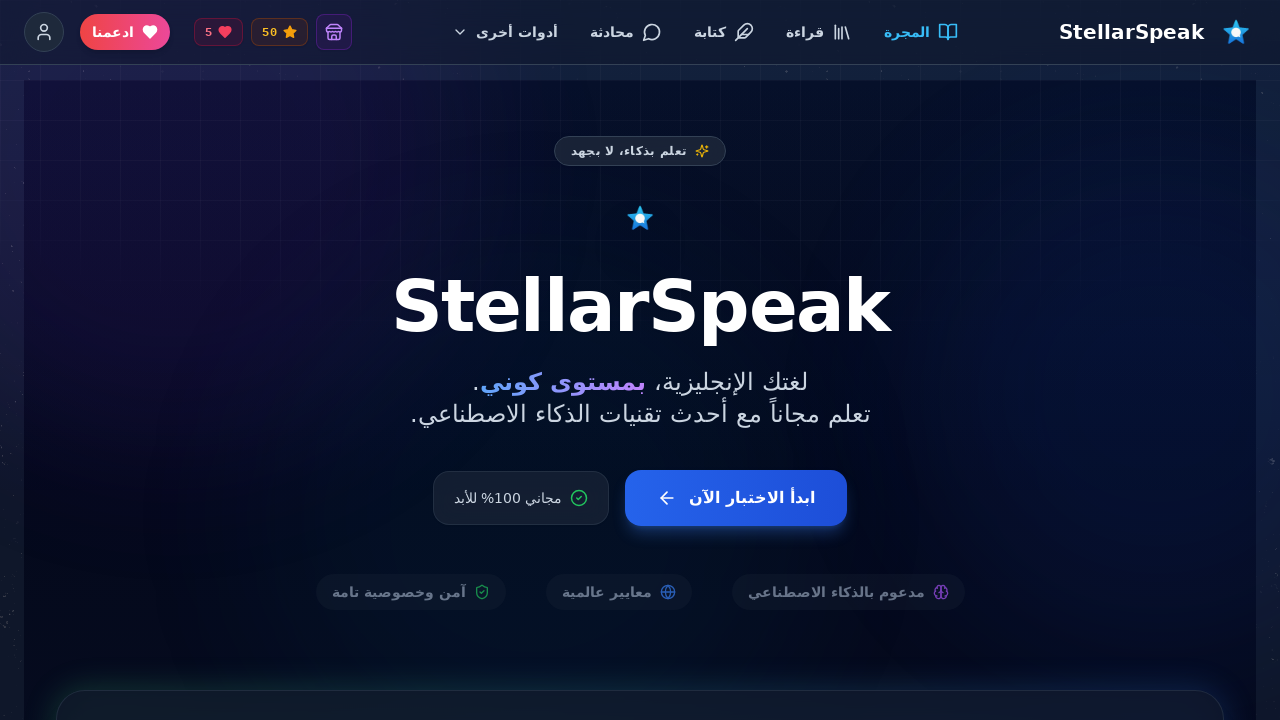

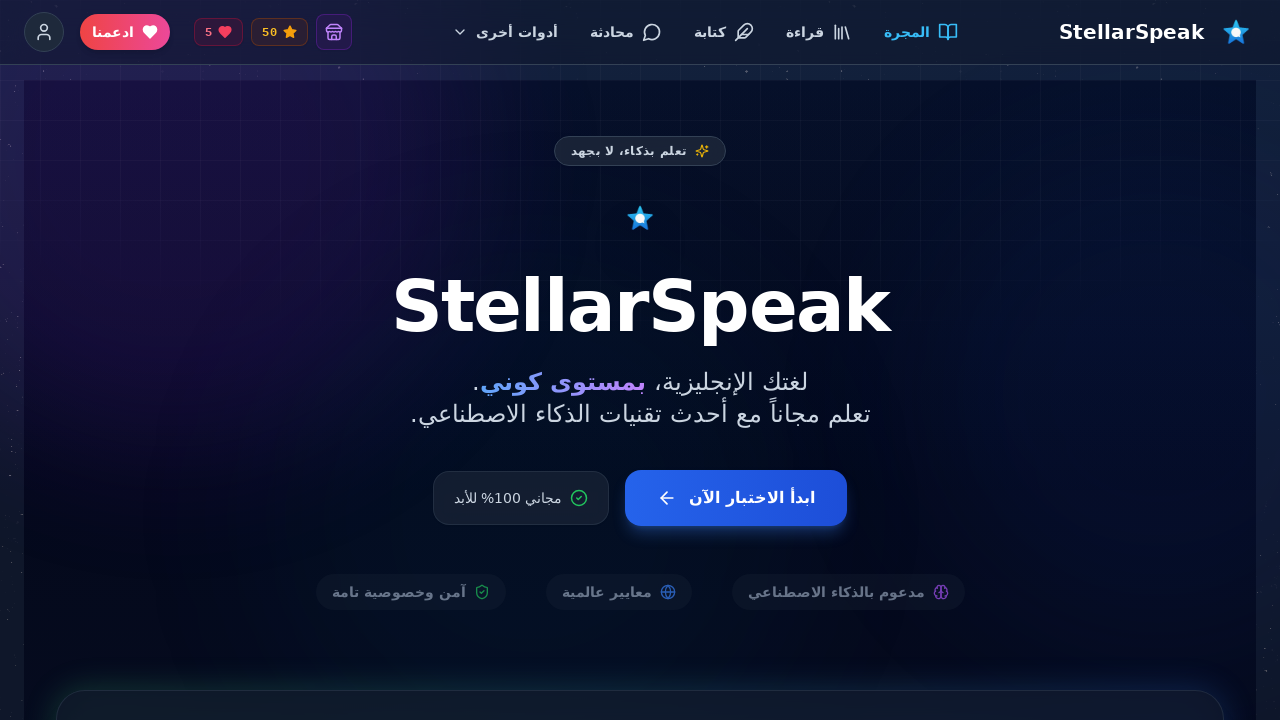